Tests that the footer contains internal navigation links to the About and Press pages

Starting URL: https://www.vread.fr/

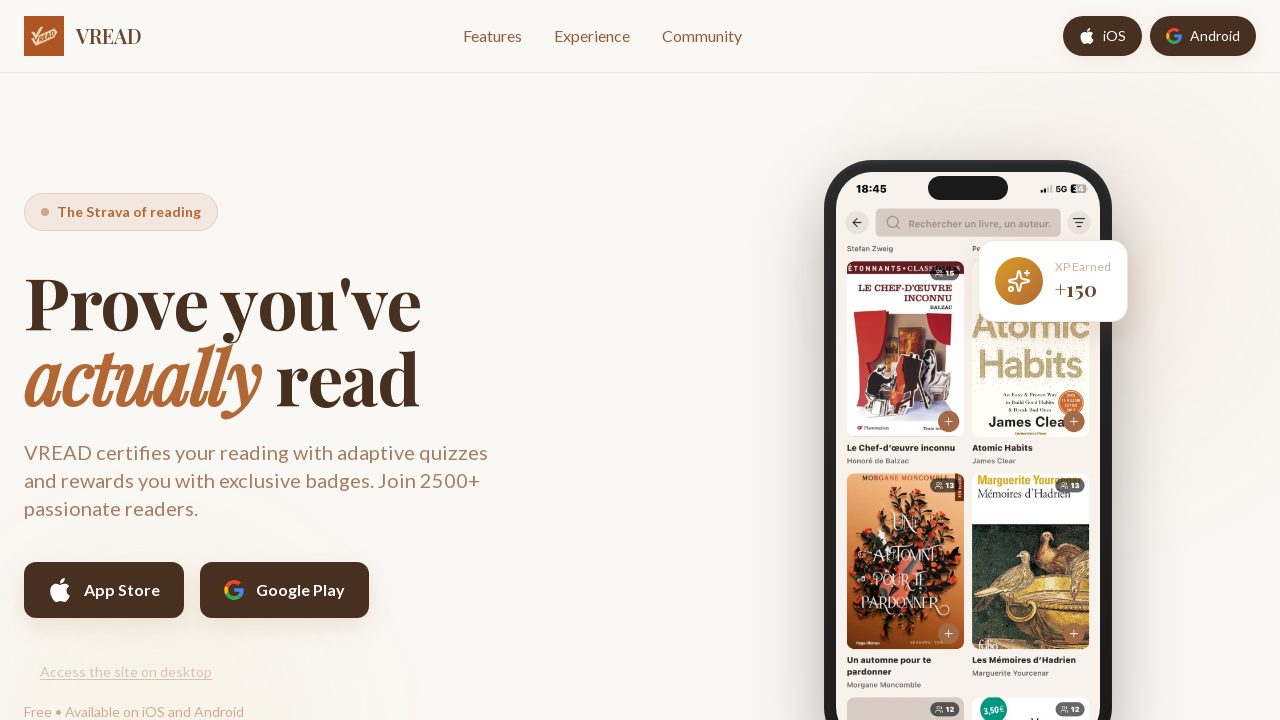

Located footer navigation links to About and Press pages
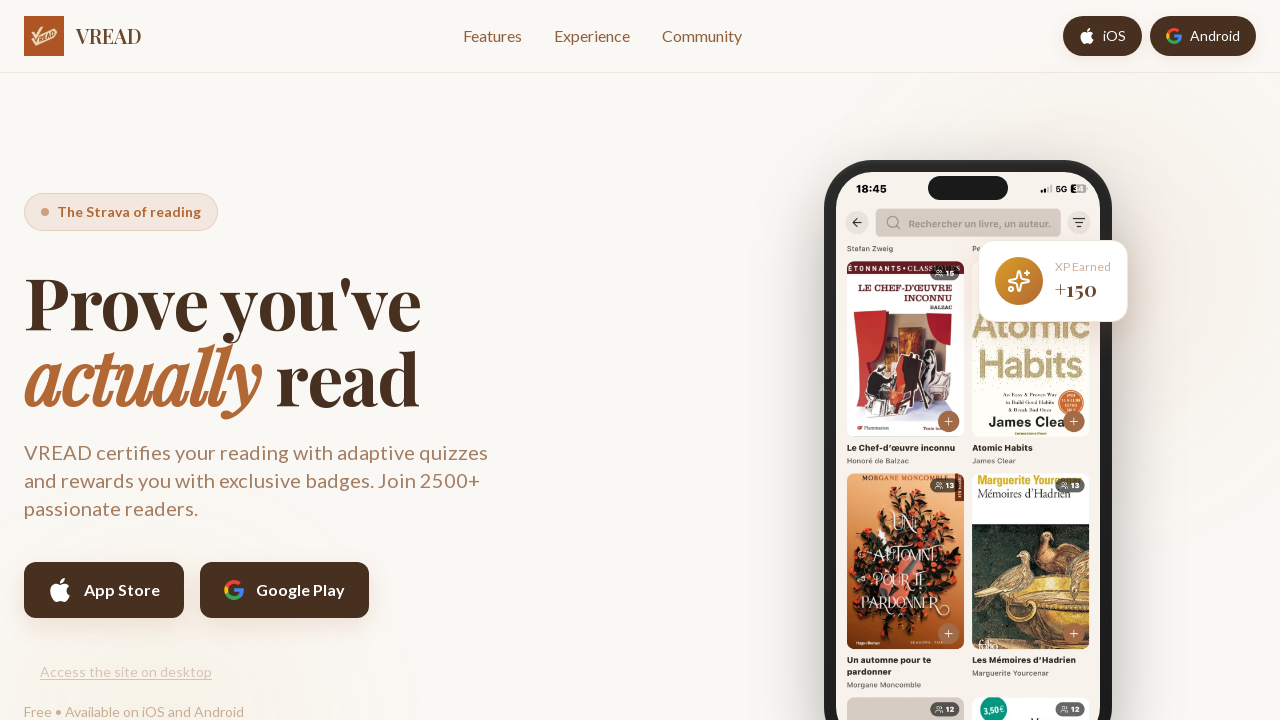

First footer link (About page) is now visible and ready
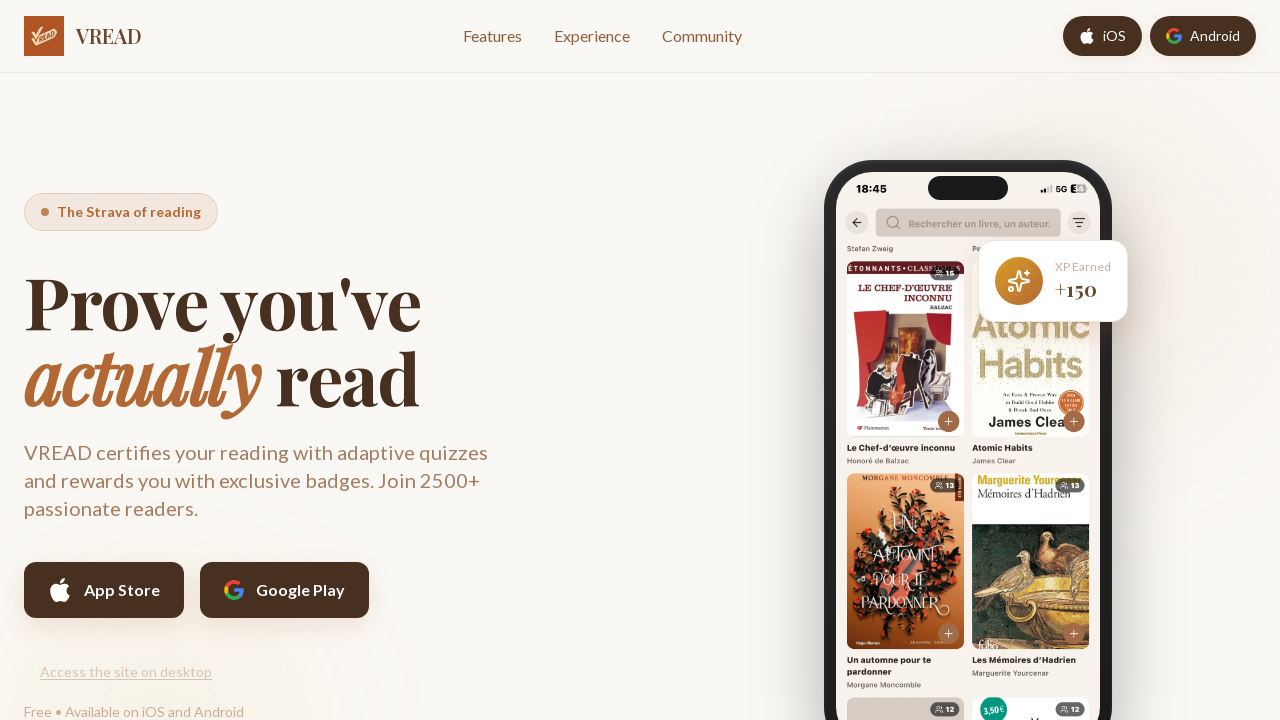

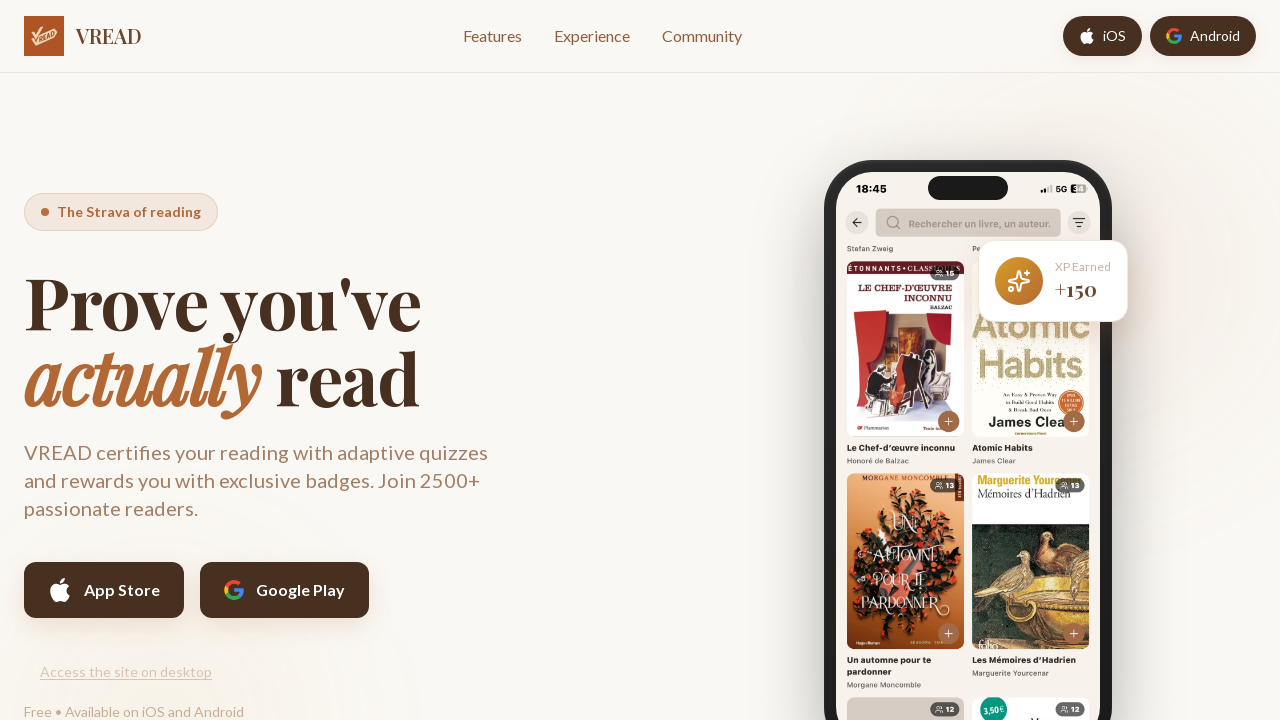